Tests dropdown selection using Selenium's Select helper to choose an option by visible text, demonstrating a cleaner approach to dropdown interaction.

Starting URL: https://the-internet.herokuapp.com/dropdown

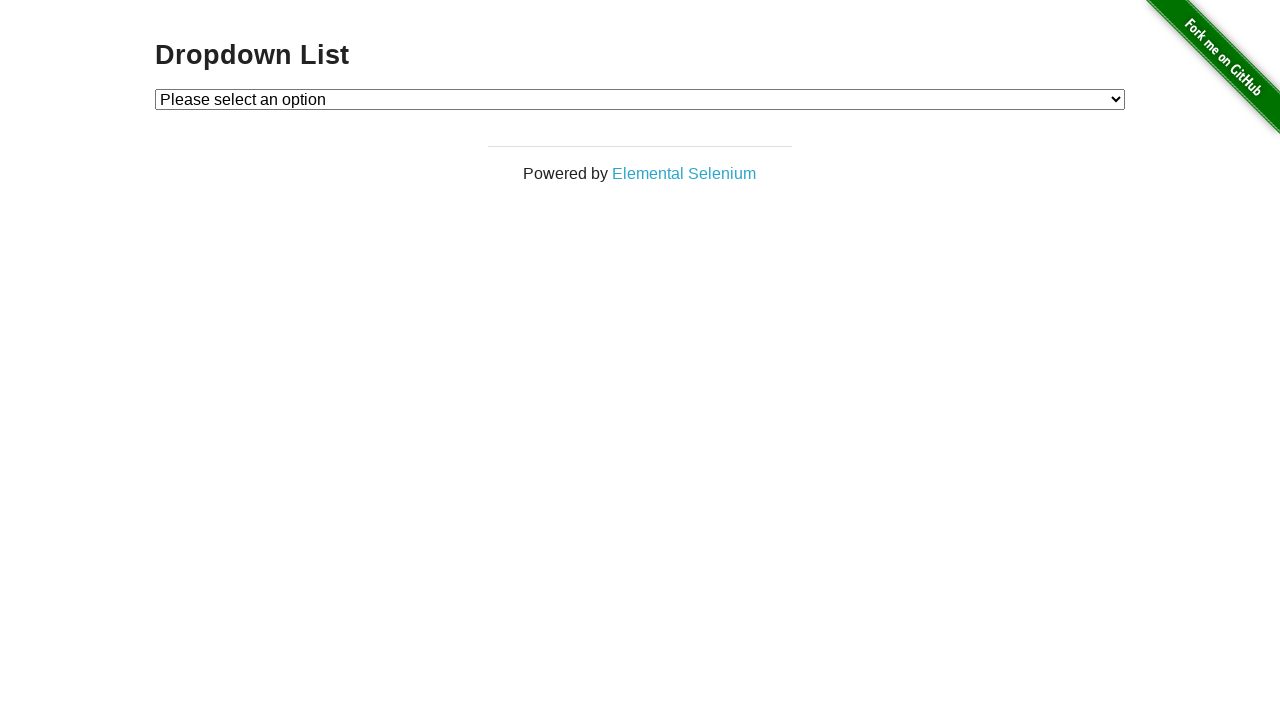

Navigated to the dropdown test page
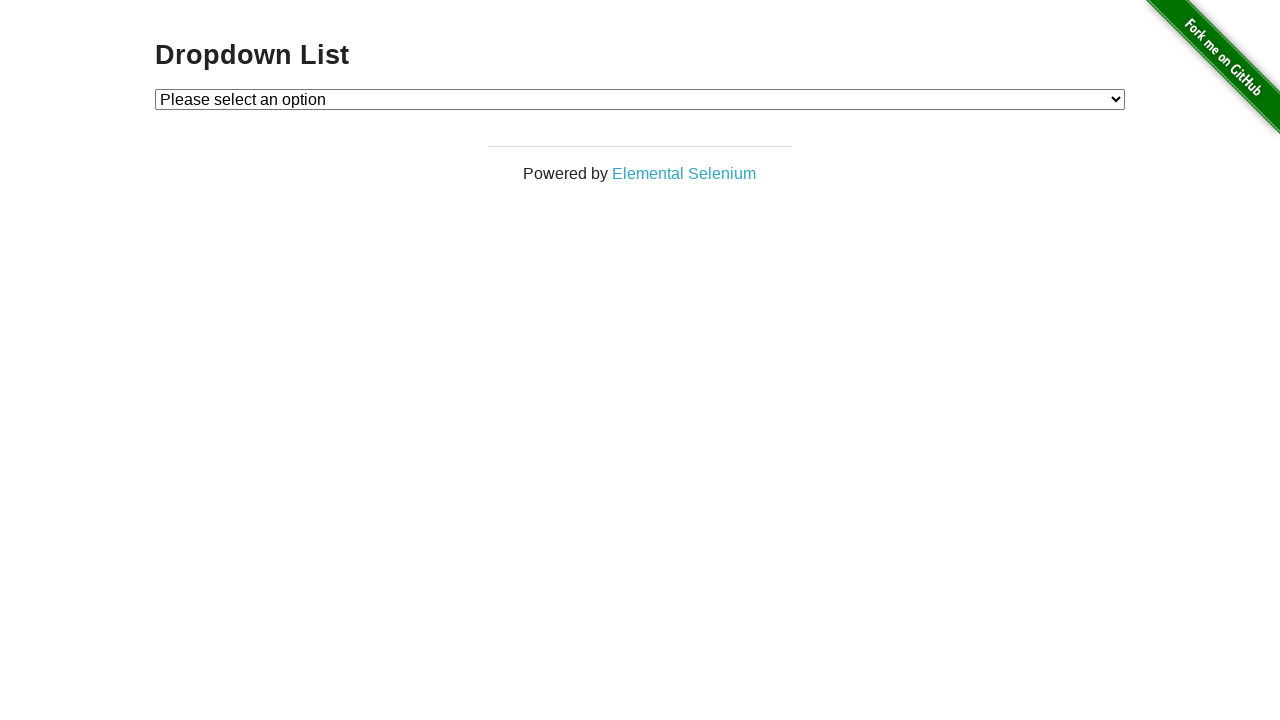

Selected 'Option 1' from the dropdown menu on #dropdown
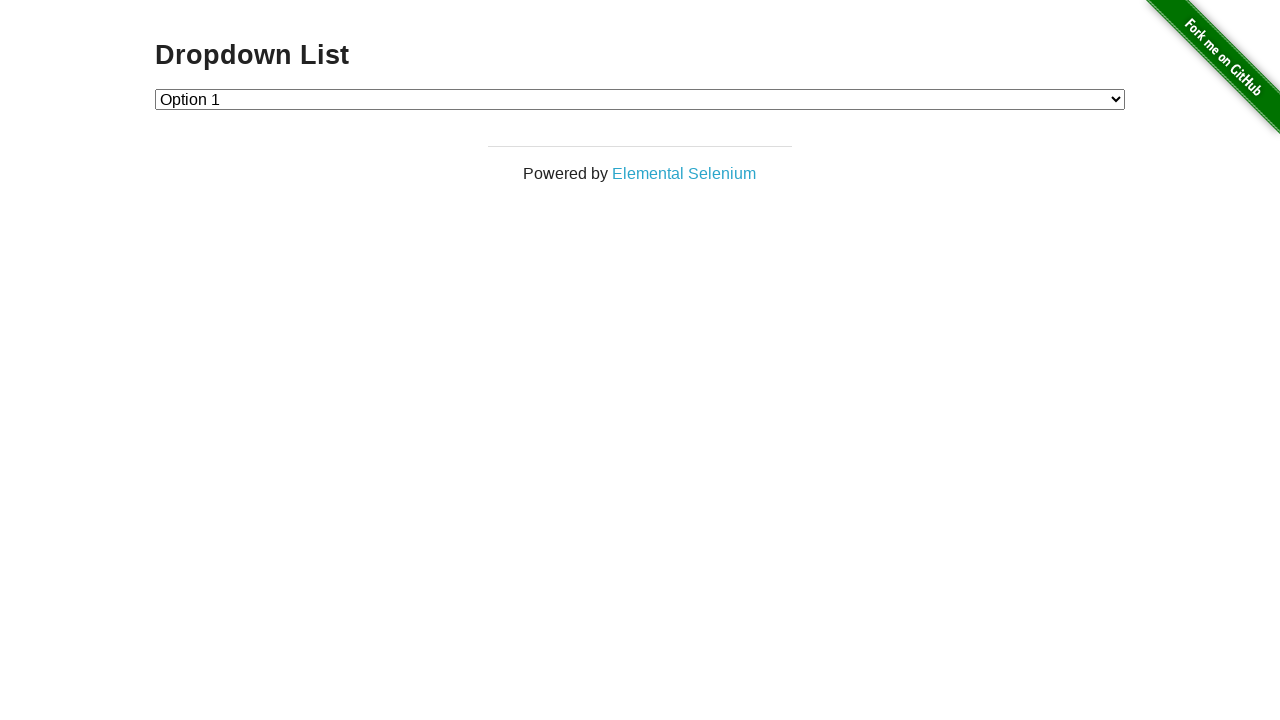

Retrieved the text content of the selected dropdown option
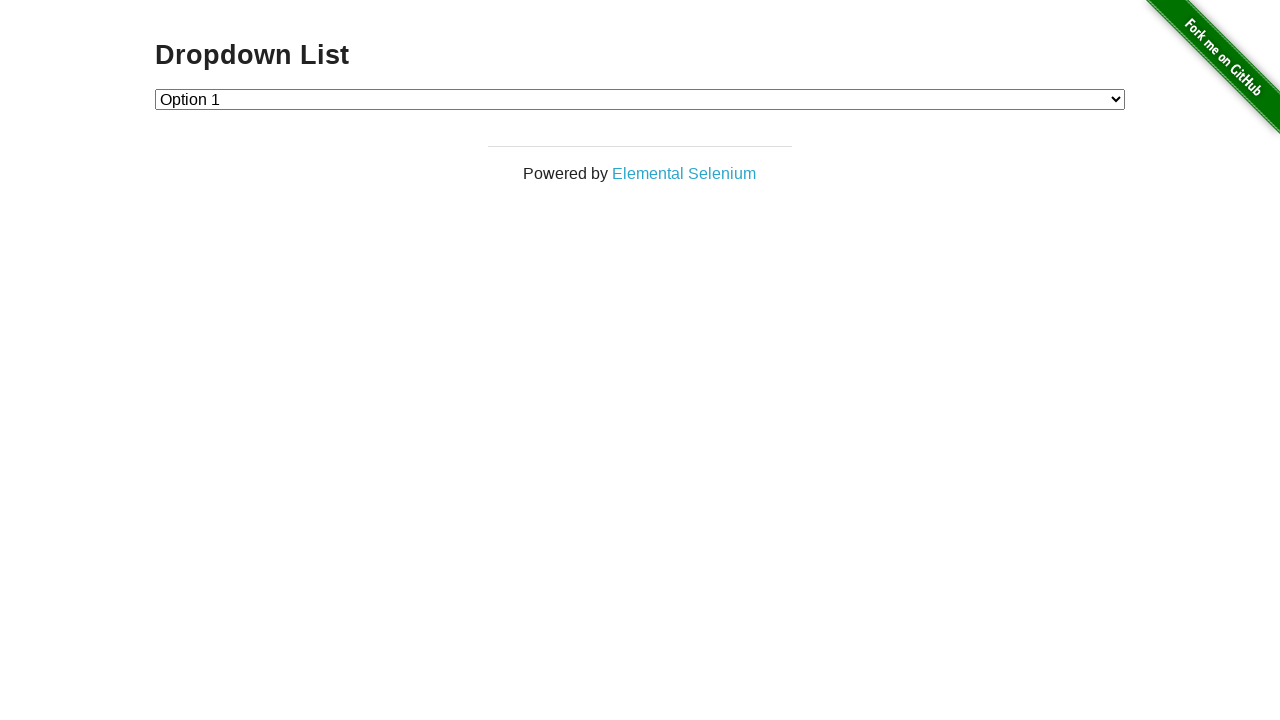

Verified that the selected option text matches 'Option 1'
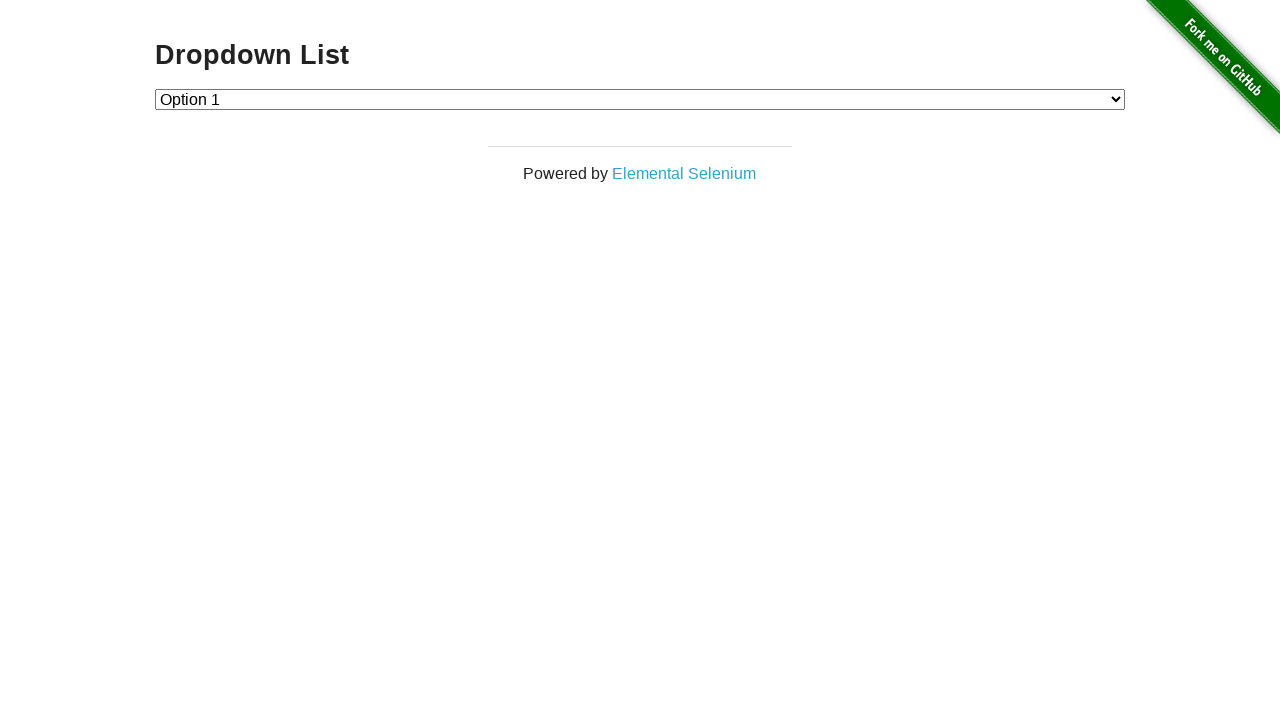

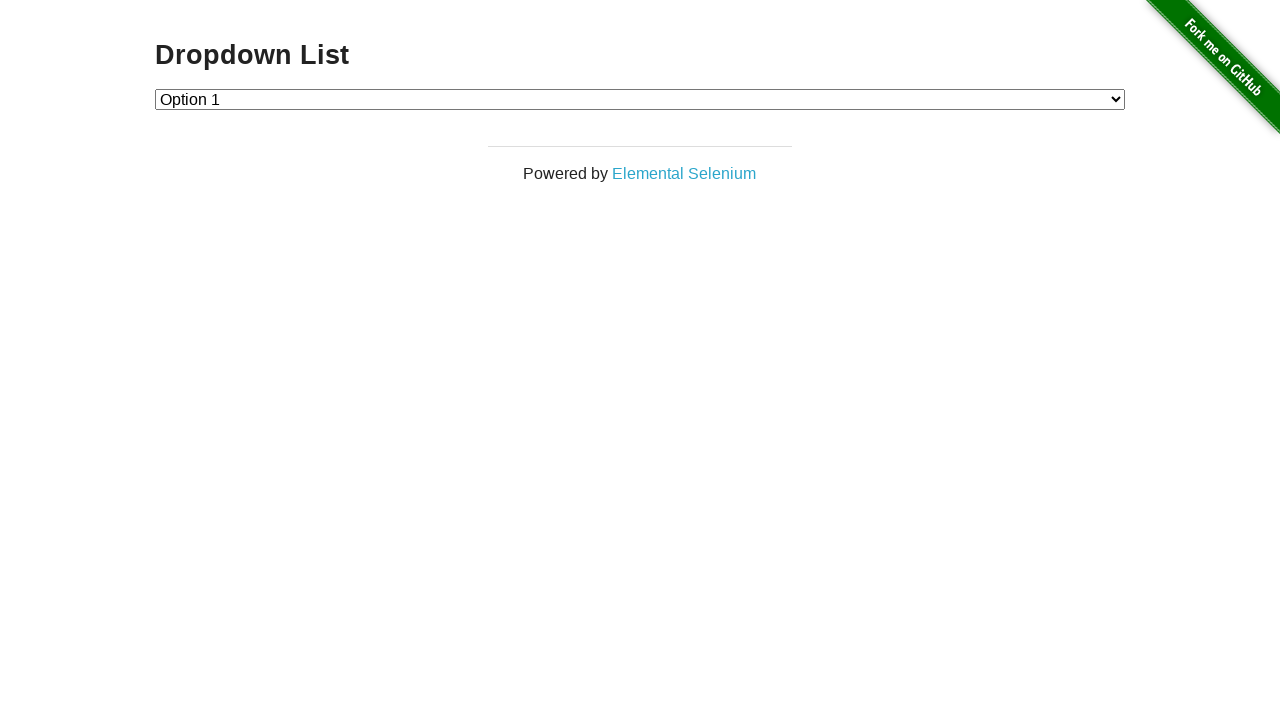